Tests radio button interaction on W3Schools by checking various radio options within an iframe, including selecting HTML as favorite web language, selecting age range options, and submitting the form.

Starting URL: https://www.w3schools.com/tags/tryit.asp?filename=tryhtml5_input_type_radio

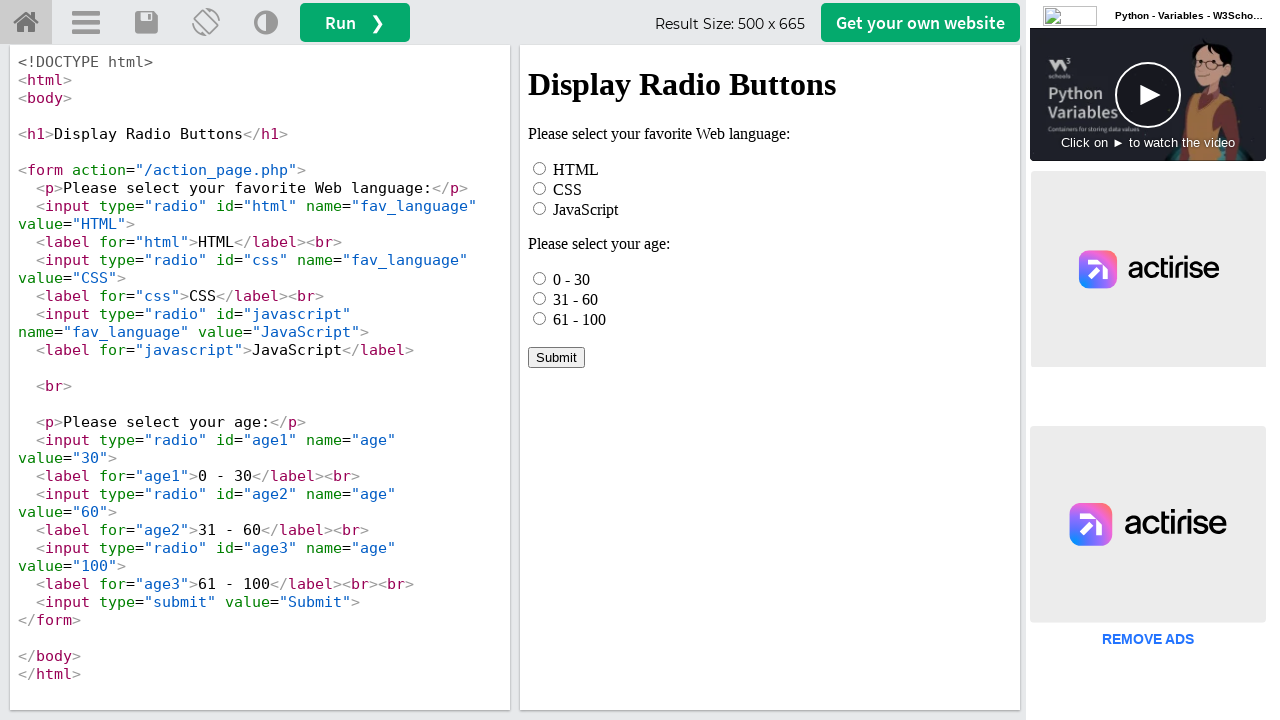

Clicked HTML radio button in iframe at (540, 168) on iframe[name="iframeResult"] >> internal:control=enter-frame >> #html
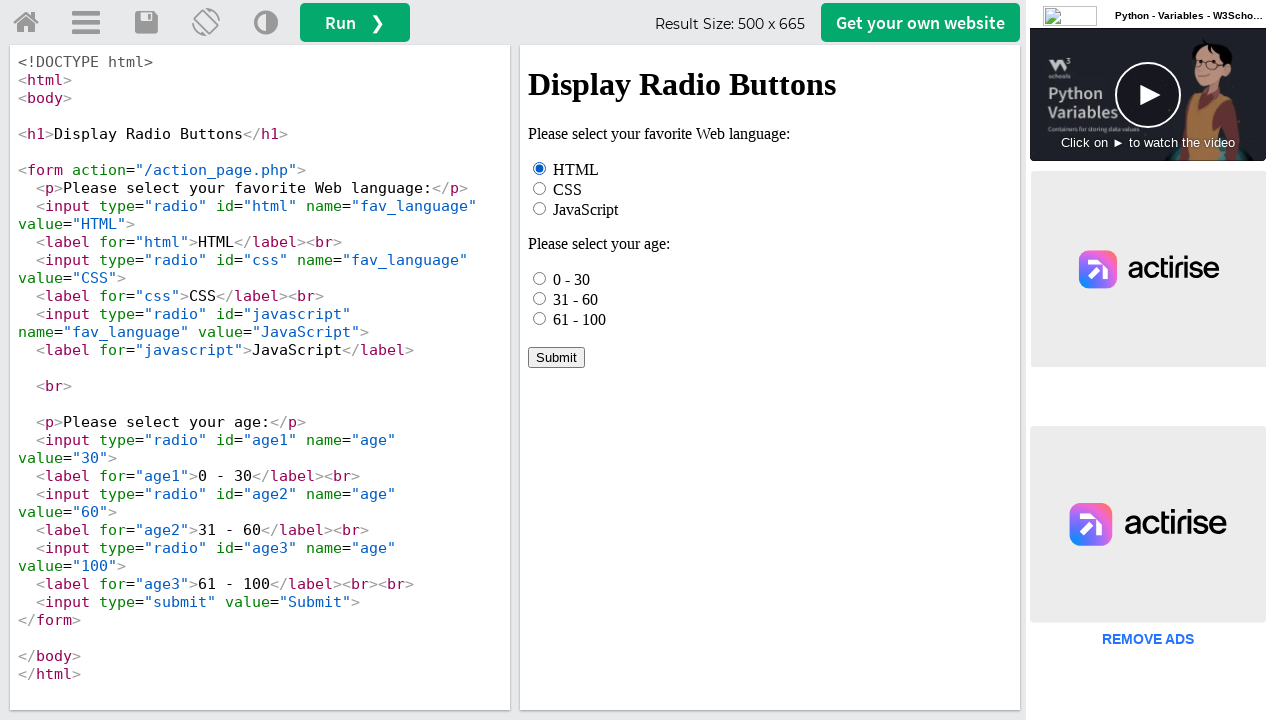

Checked first age option (0 - 30) at (540, 278) on iframe[name="iframeResult"] >> internal:control=enter-frame >> input[name="age"]
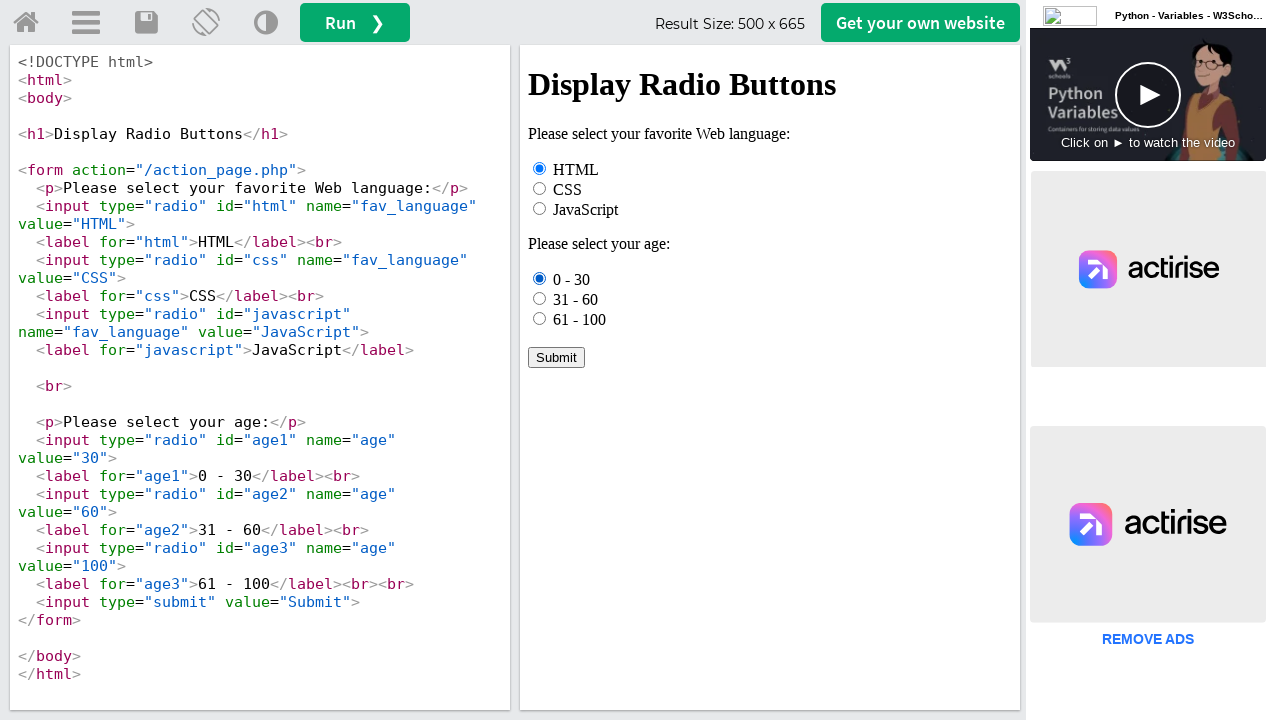

Clicked third age option (61 - 100) at (540, 318) on iframe[name="iframeResult"] >> internal:control=enter-frame >> input[name="age"]
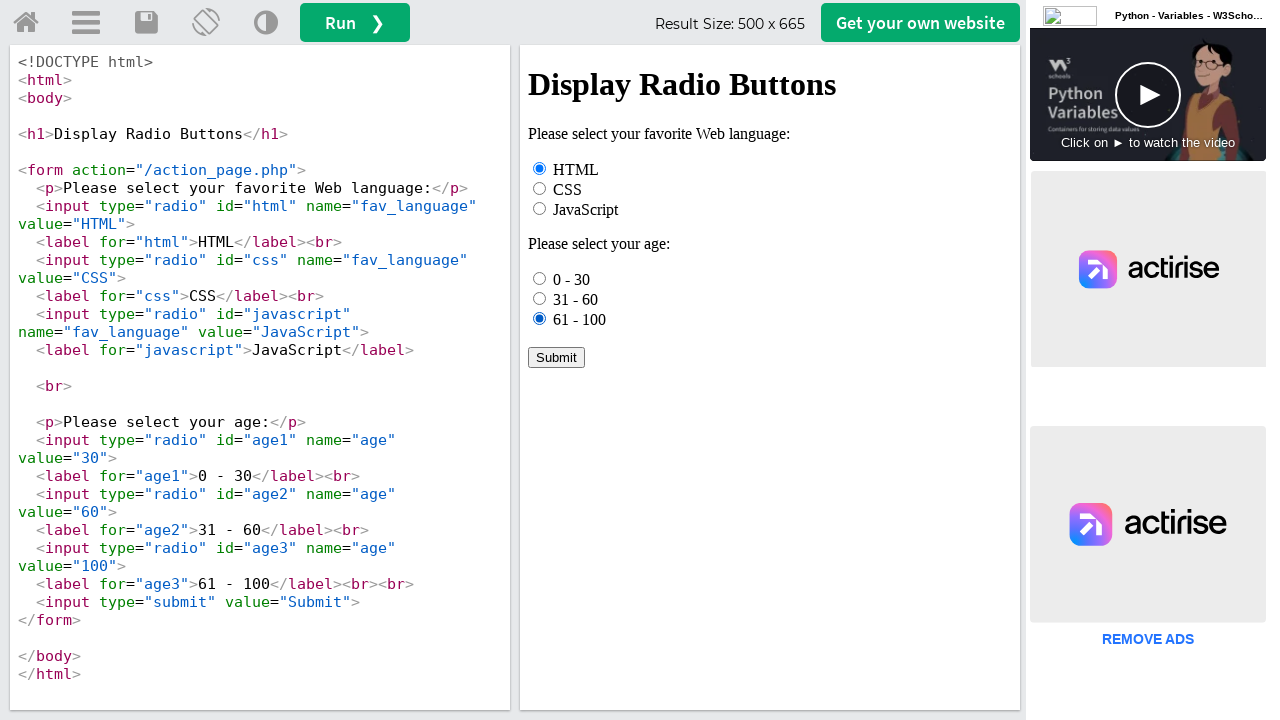

Clicked '31 - 60' age option at (576, 299) on iframe[name="iframeResult"] >> internal:control=enter-frame >> text=31 - 60
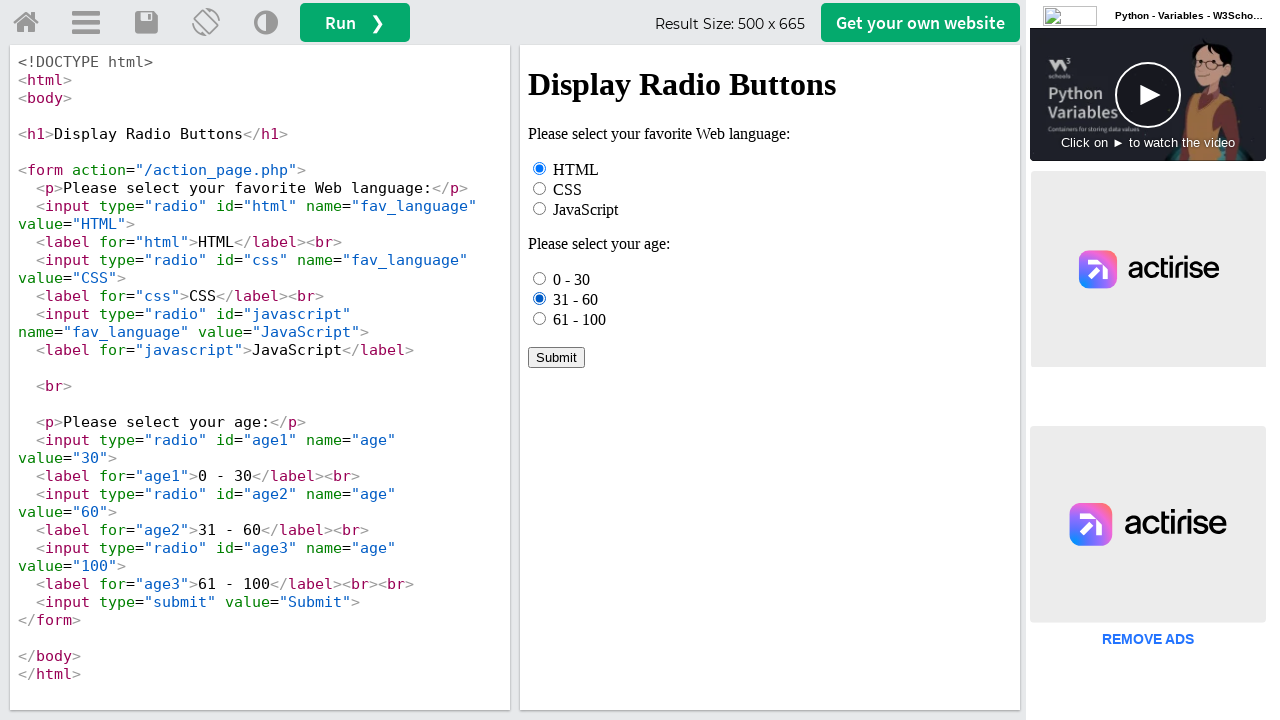

Clicked Submit button to submit form at (556, 357) on iframe[name="iframeResult"] >> internal:control=enter-frame >> text=Submit
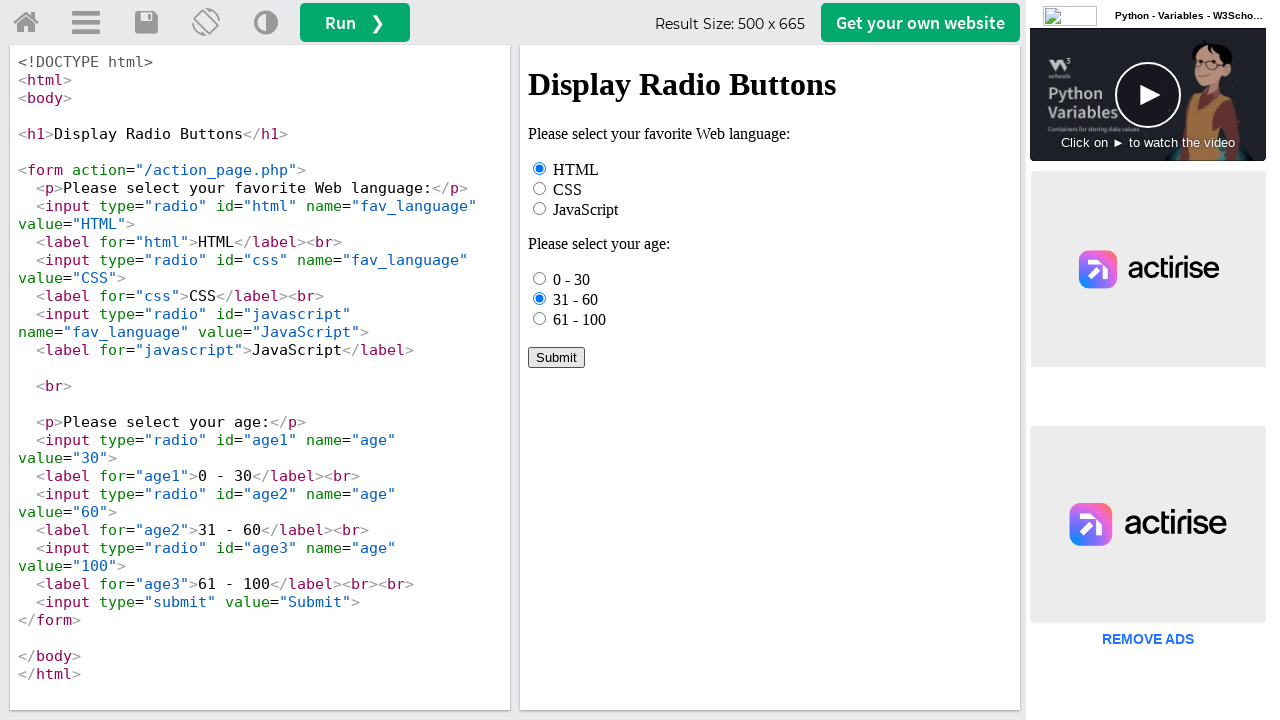

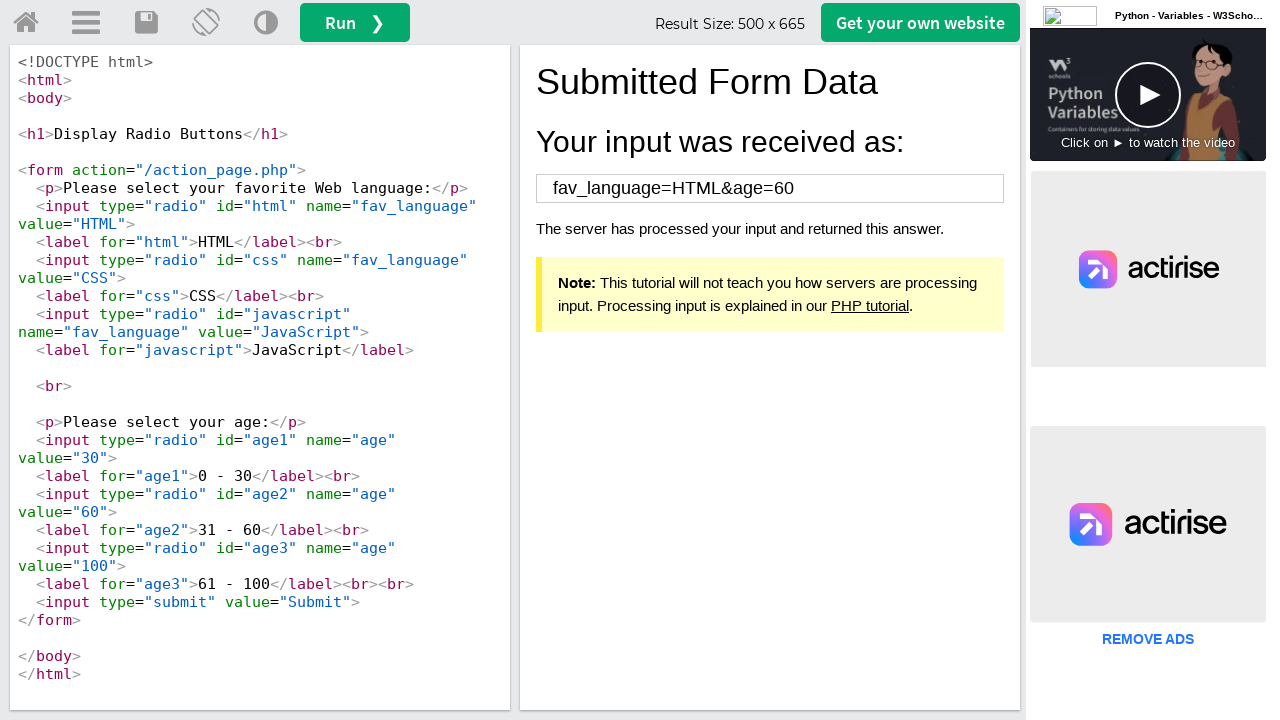